Tests the complete flight booking flow on BlazeDemo - selects departure and destination cities, chooses a flight, fills in passenger and payment details, and completes the purchase.

Starting URL: https://www.blazedemo.com

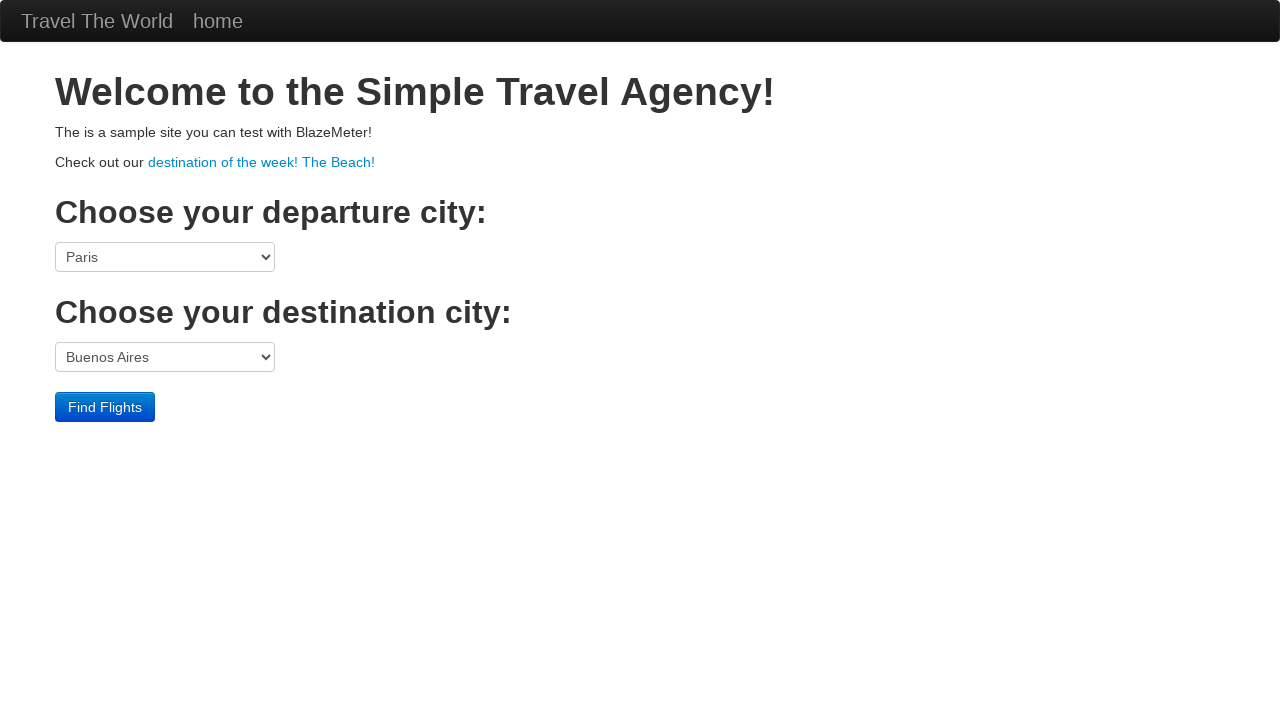

Clicked departure city dropdown at (165, 257) on select[name='fromPort']
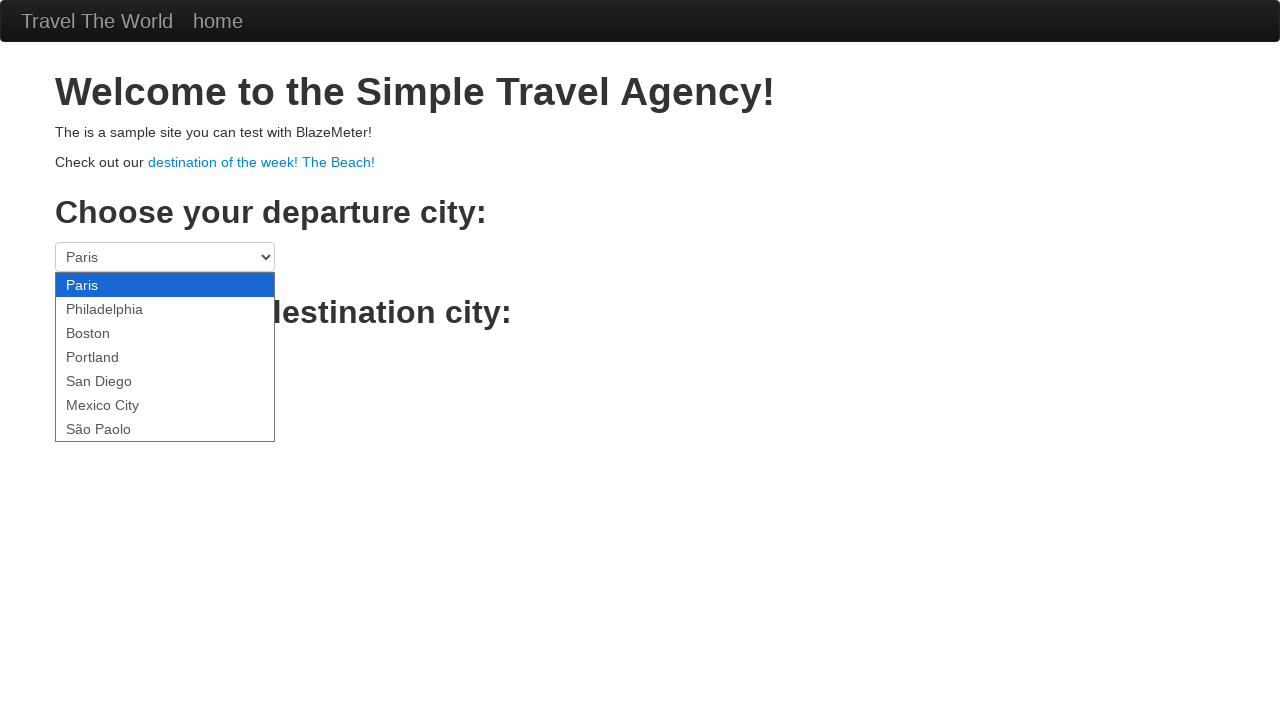

Selected São Paolo as departure city on select[name='fromPort']
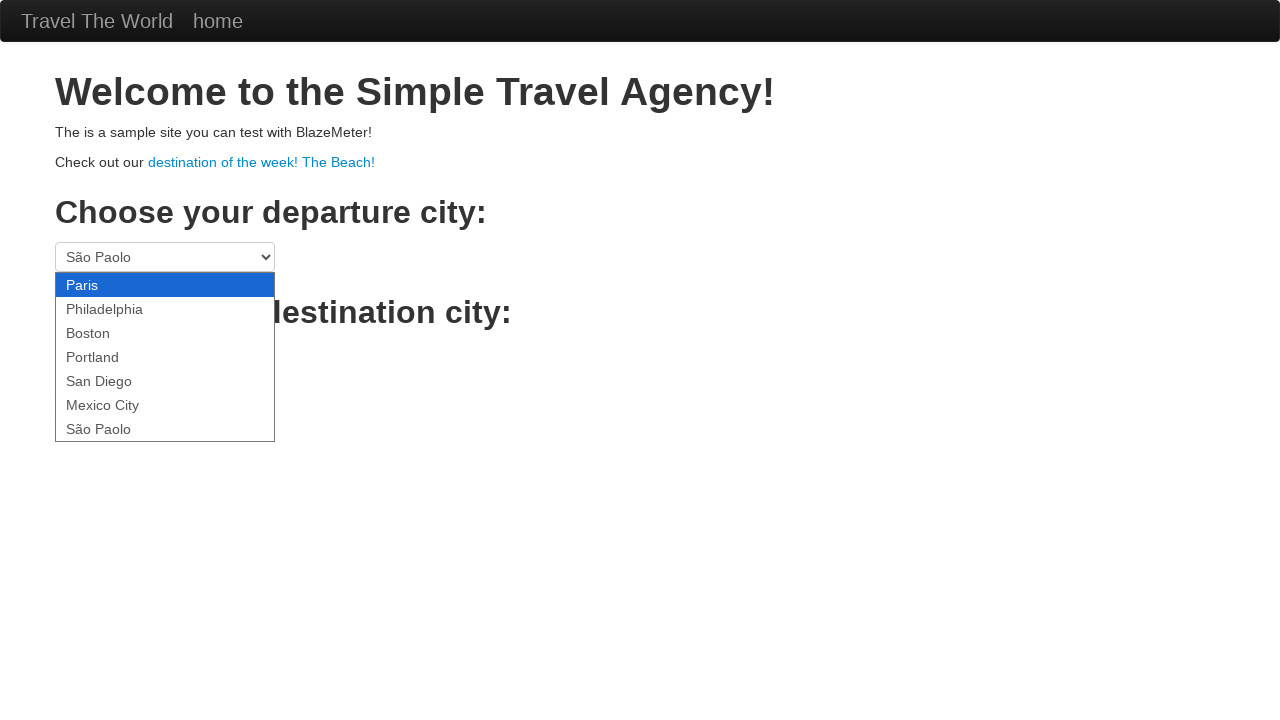

Clicked destination city dropdown at (165, 357) on select[name='toPort']
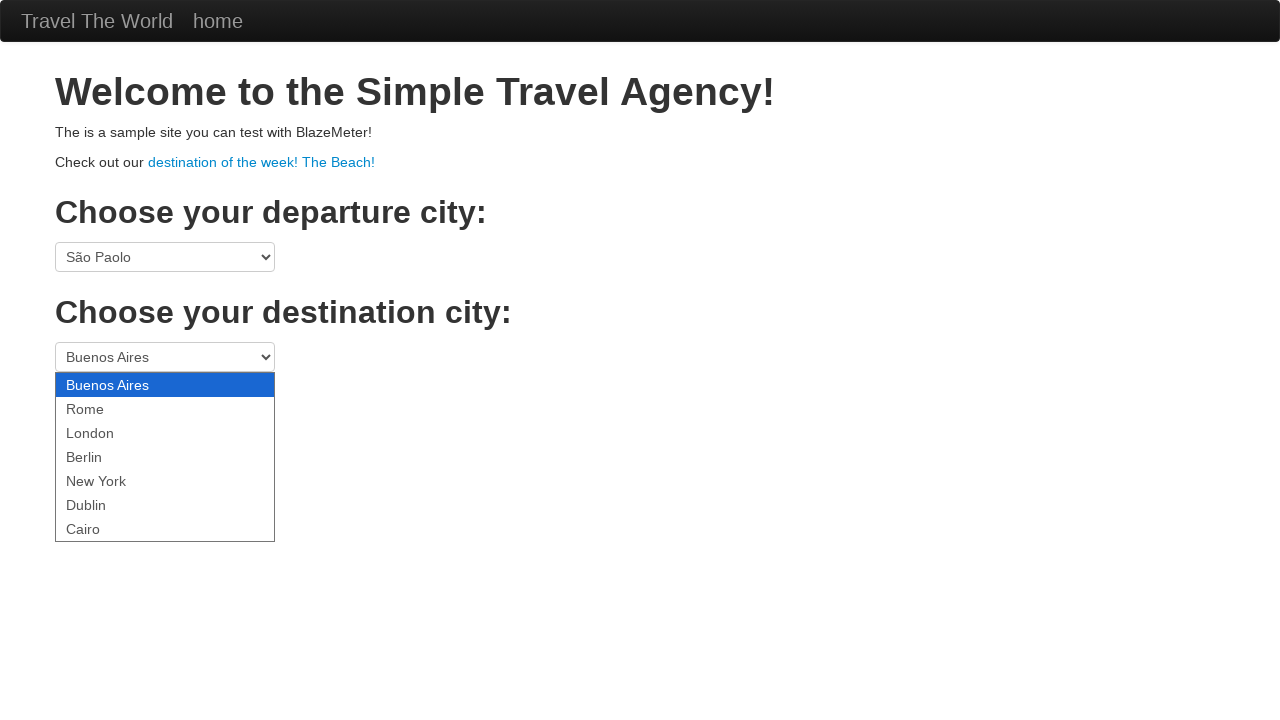

Selected Cairo as destination city on select[name='toPort']
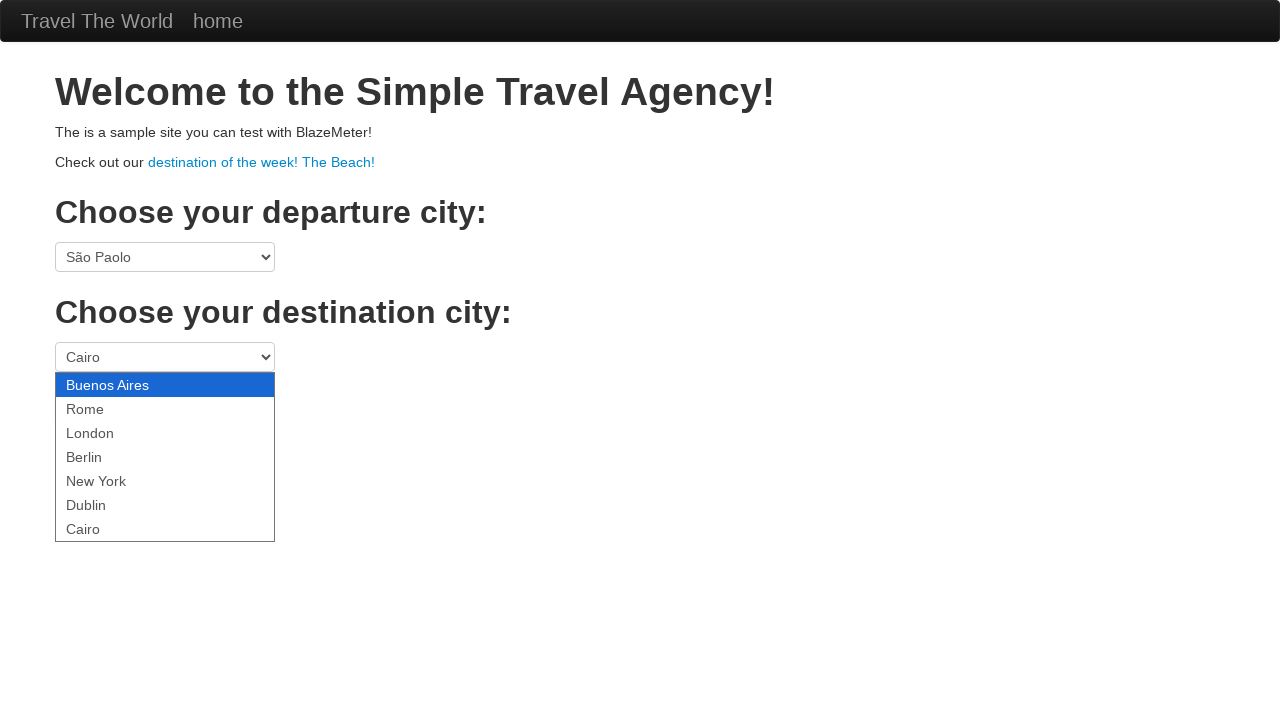

Clicked Find Flights button at (105, 407) on input.btn.btn-primary
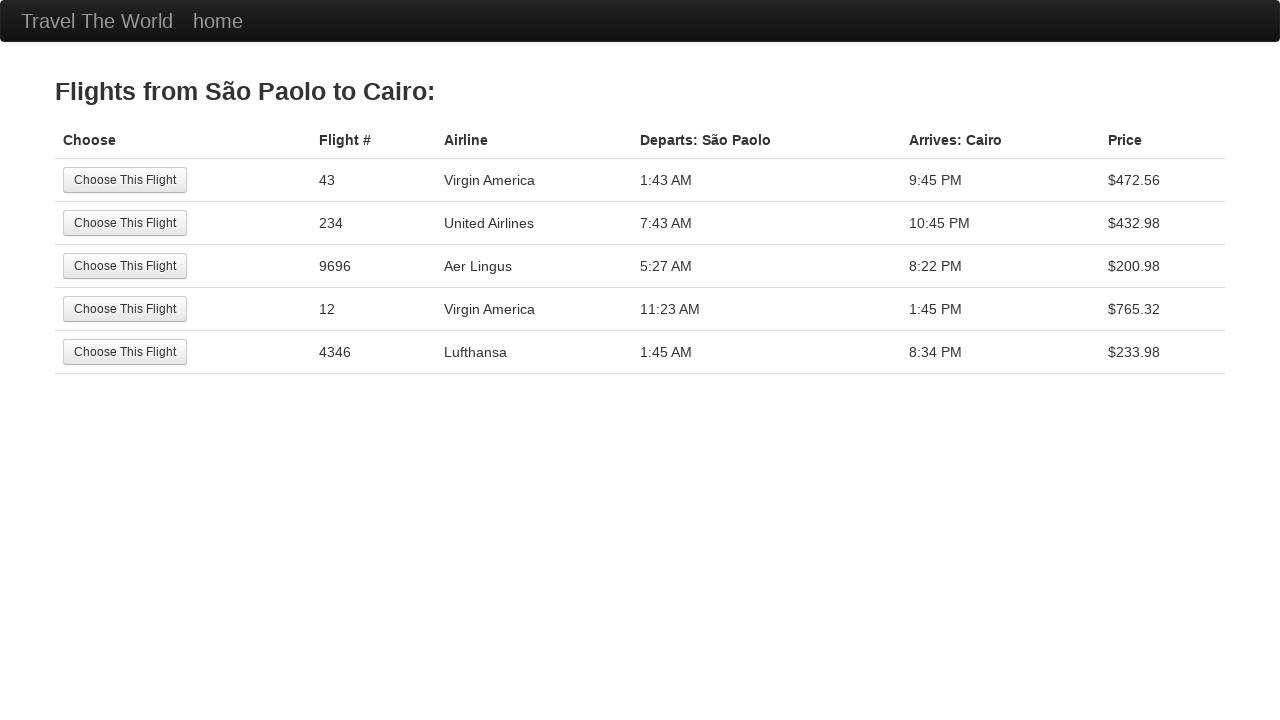

Flights page loaded successfully
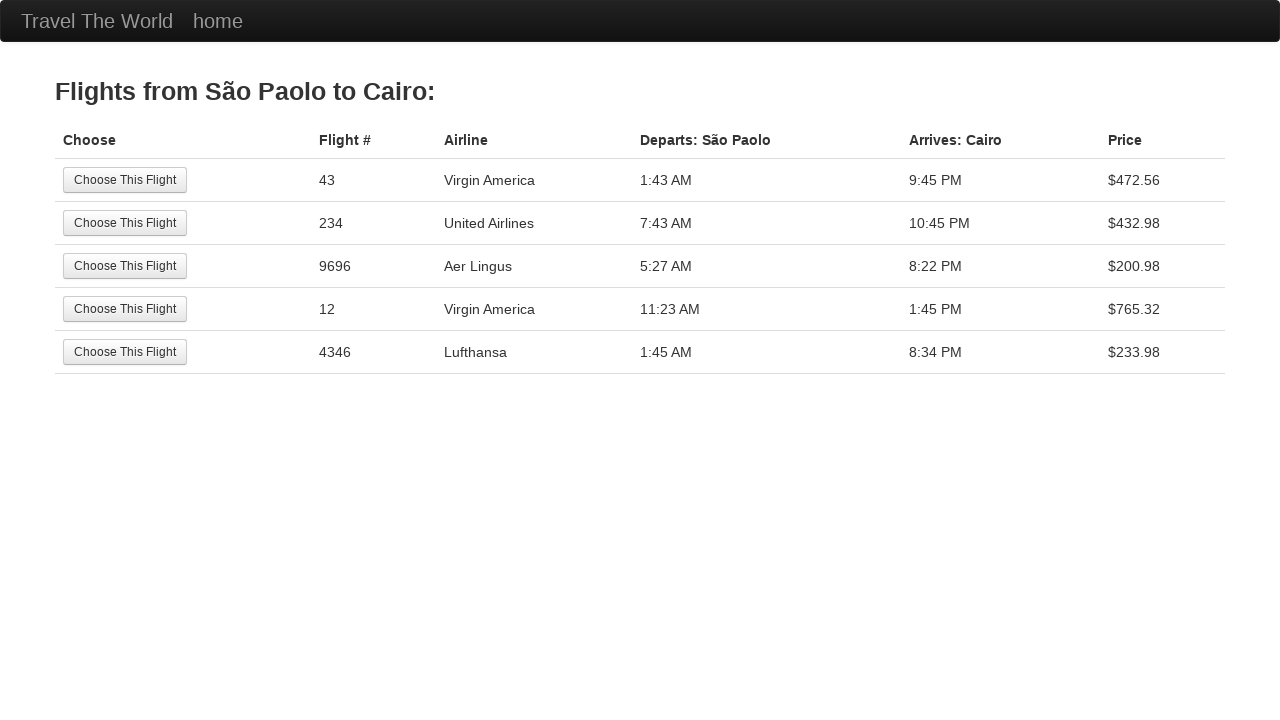

Selected first flight option at (125, 180) on tr:nth-child(1) .btn
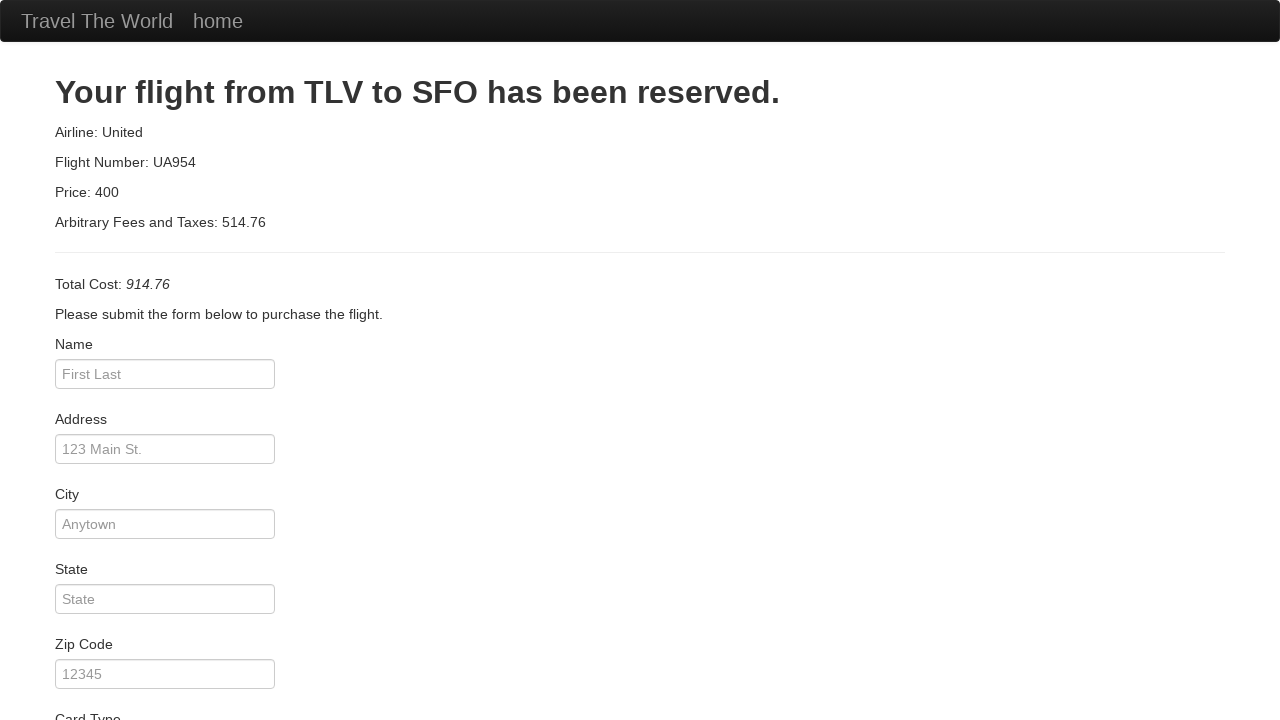

Purchase details page loaded
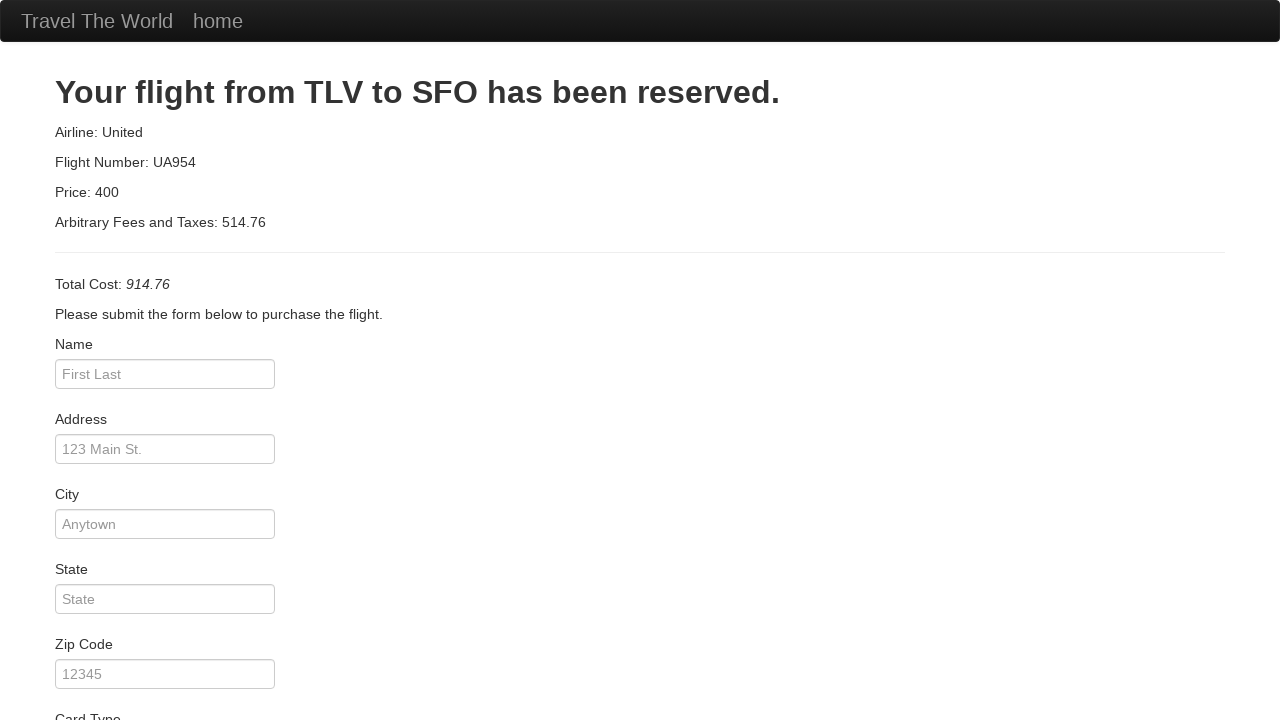

Filled passenger name: Fernanda on #inputName
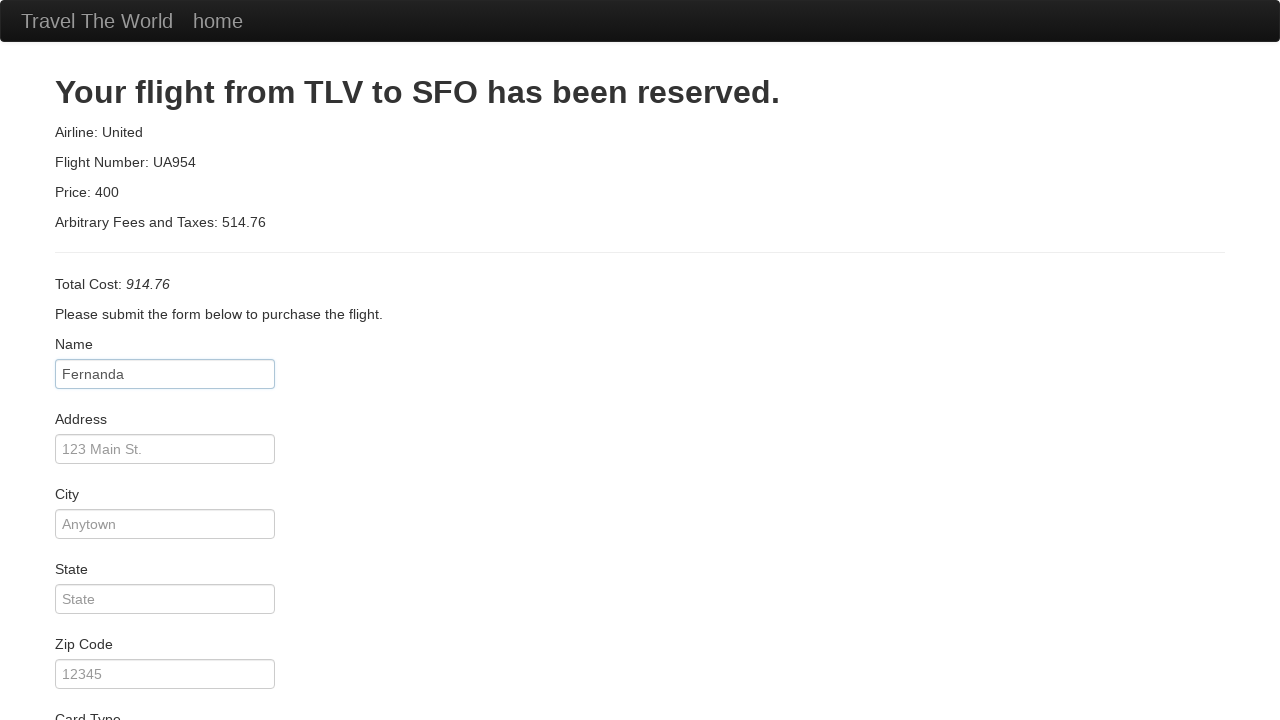

Filled passenger address: Rua Josefina, 320 on #address
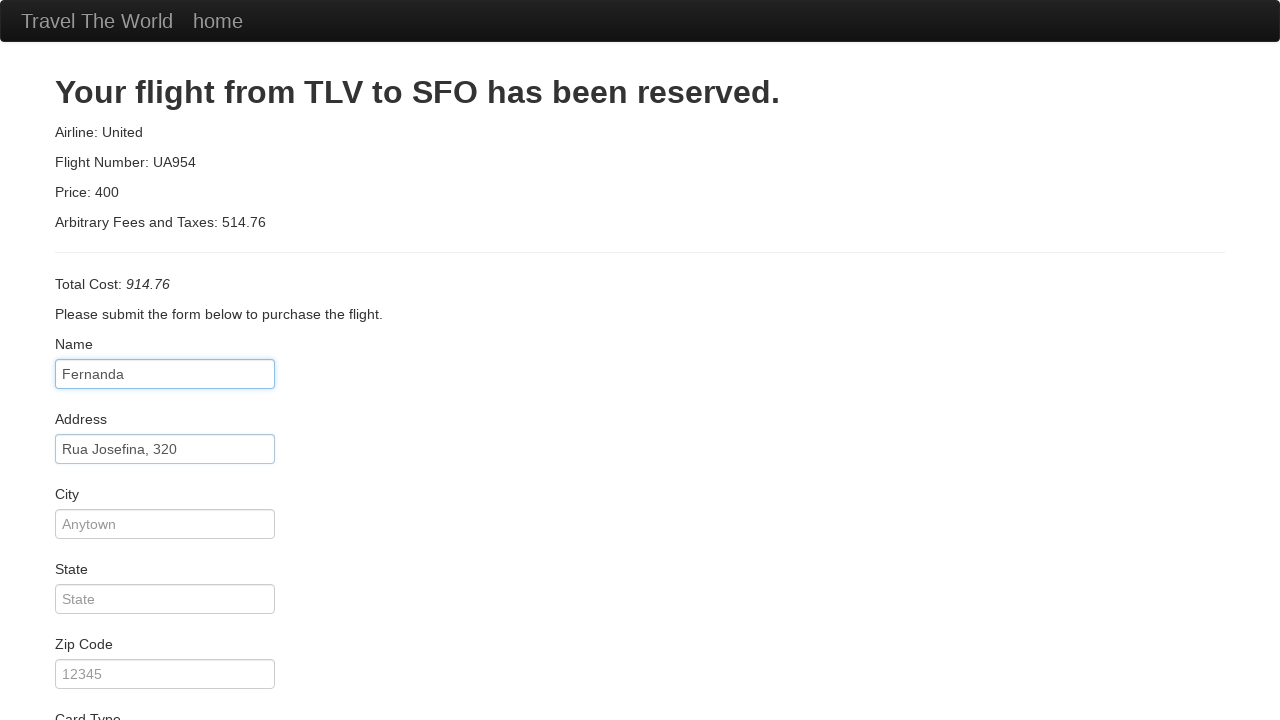

Filled city: Salvador on #city
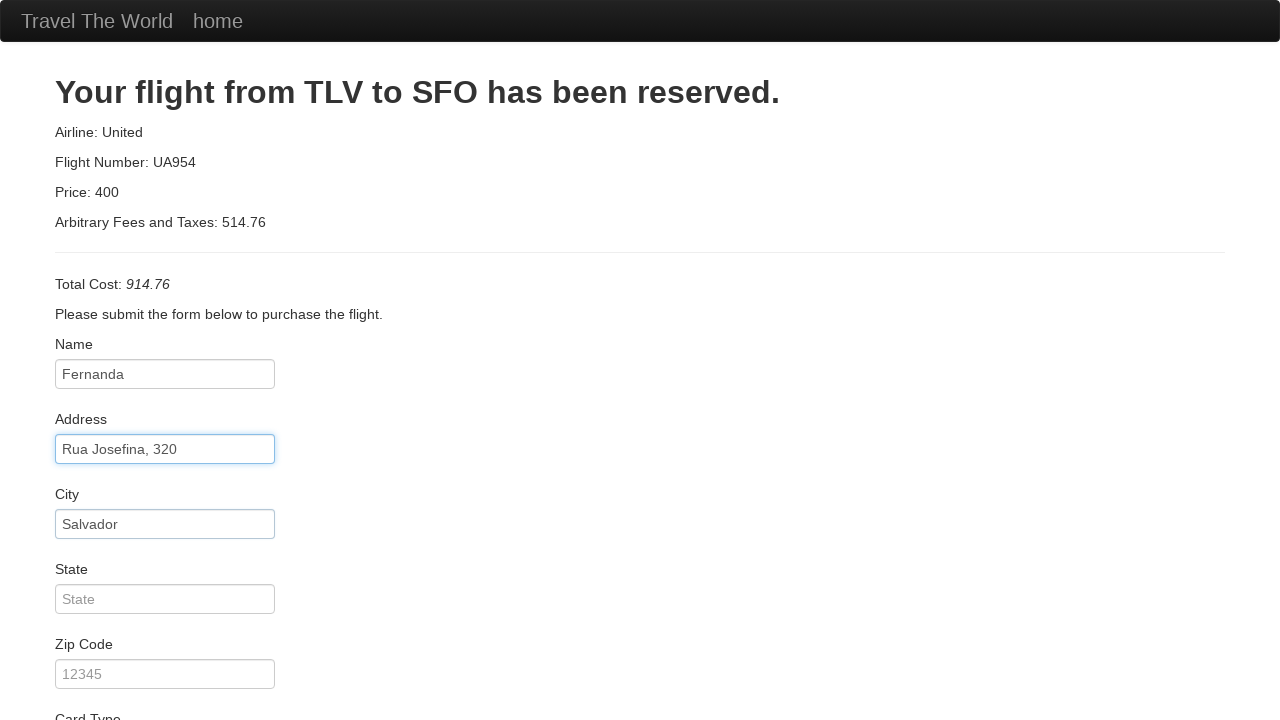

Filled state: BA on #state
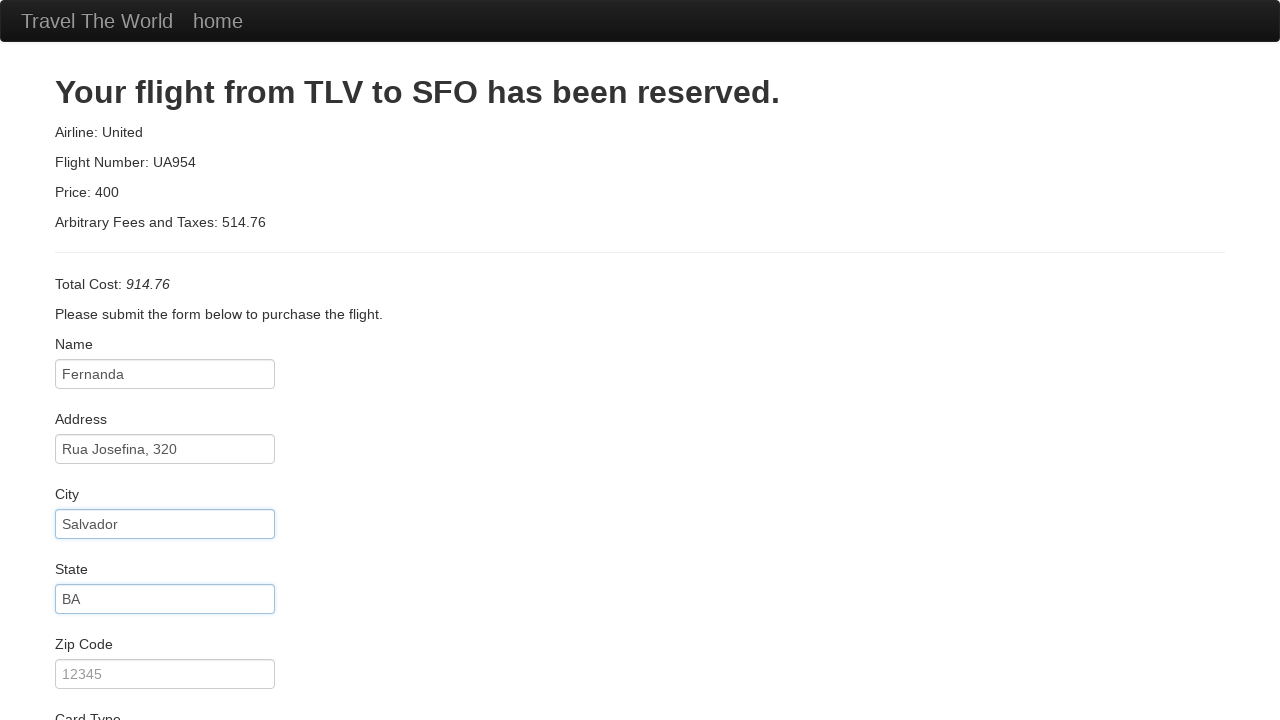

Filled zip code: 041680060 on #zipCode
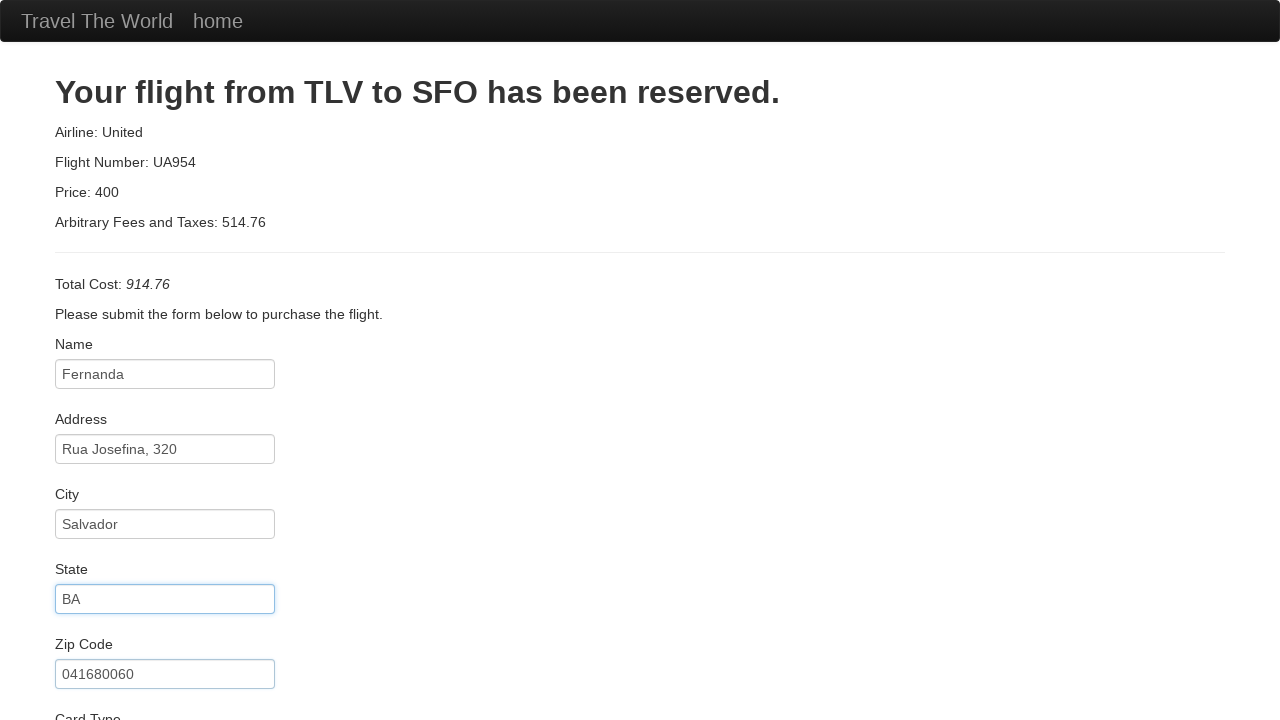

Clicked card type dropdown at (165, 360) on select[name='cardType']
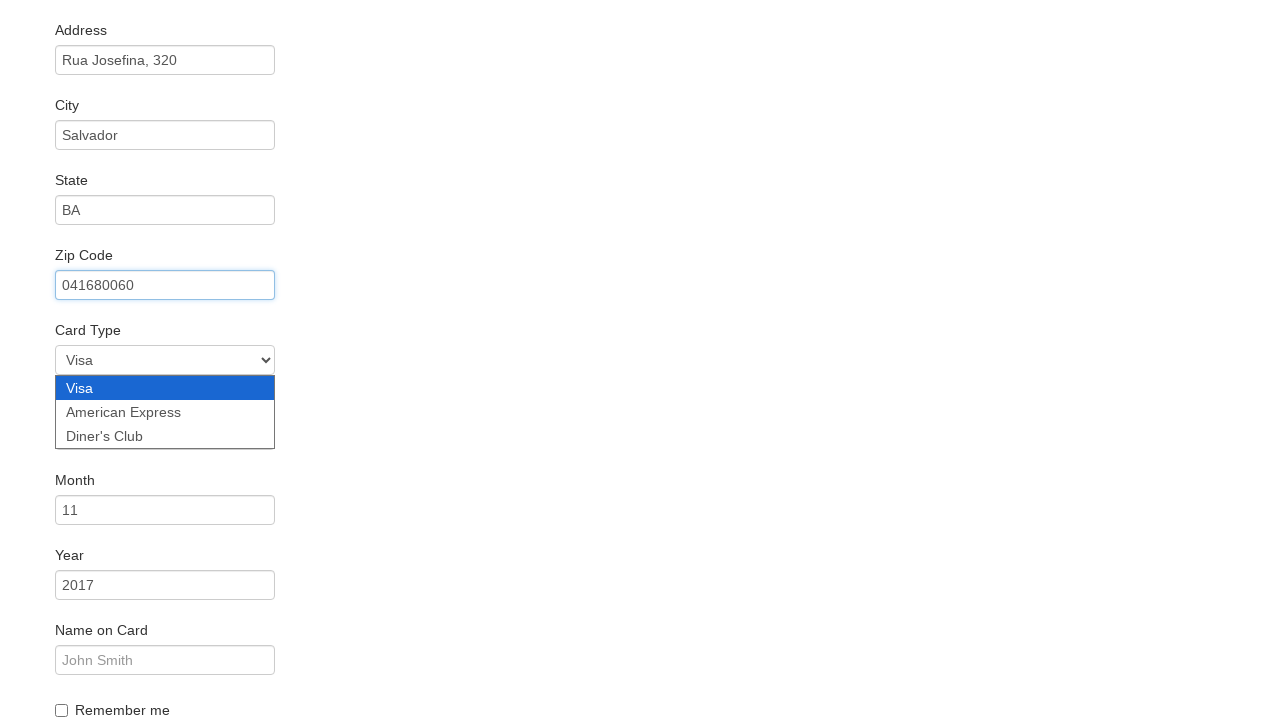

Selected American Express card type on select[name='cardType']
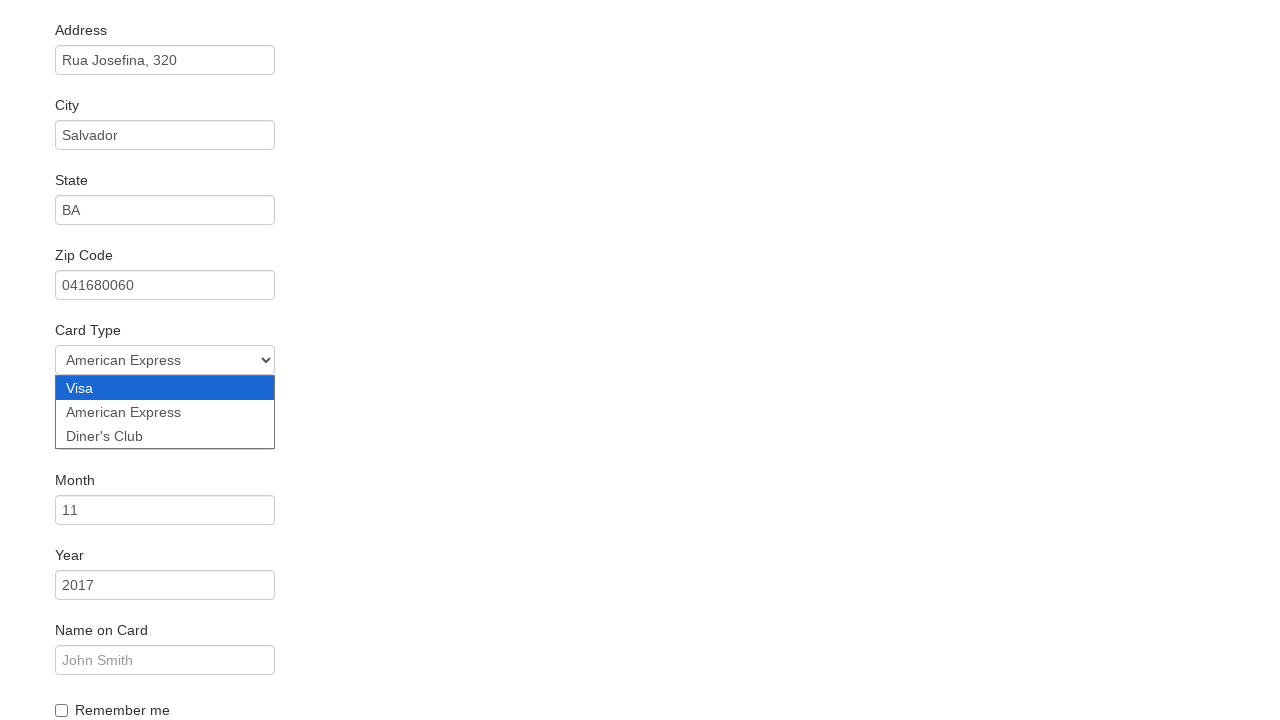

Filled credit card number on #creditCardNumber
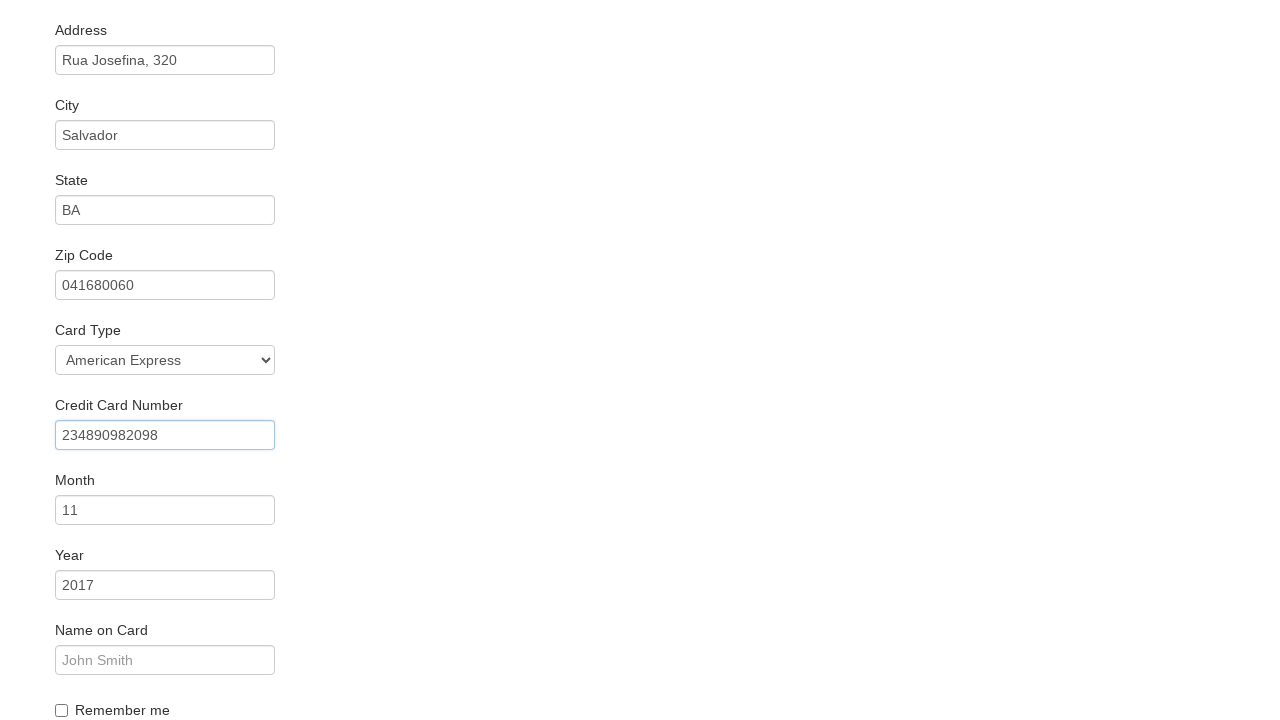

Filled credit card expiration month: 01 on #creditCardMonth
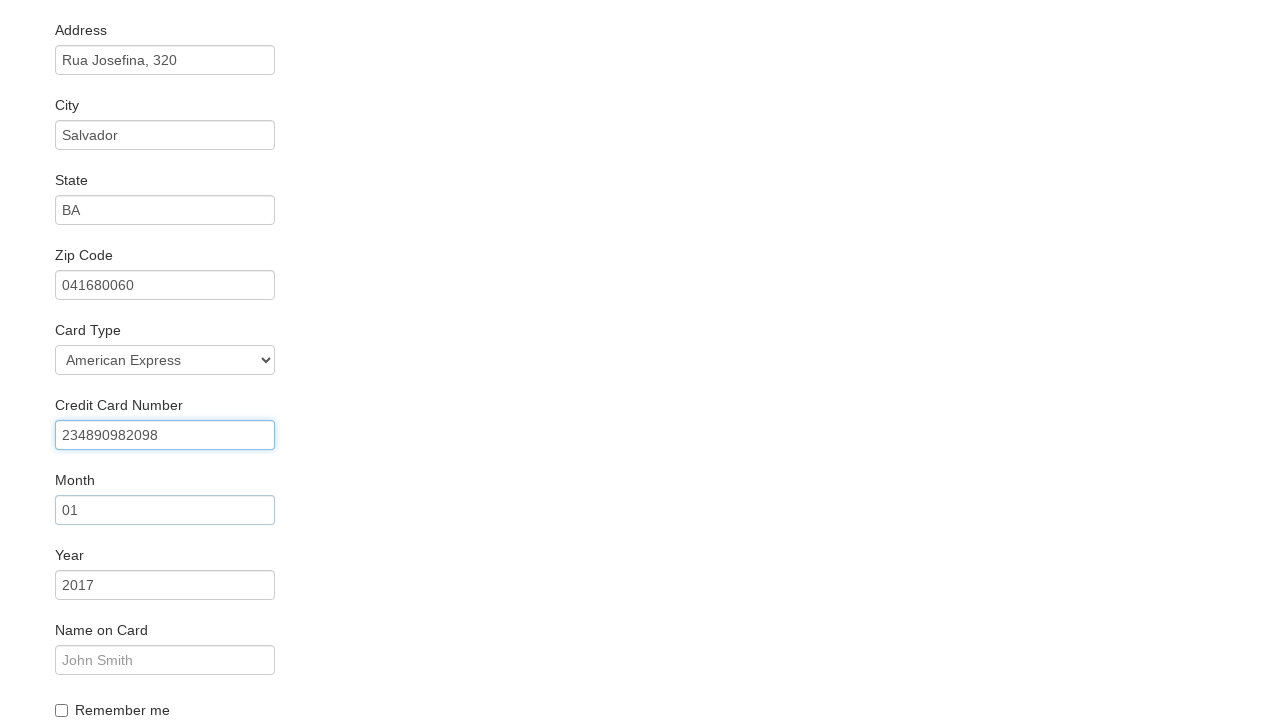

Filled credit card expiration year: 2030 on #creditCardYear
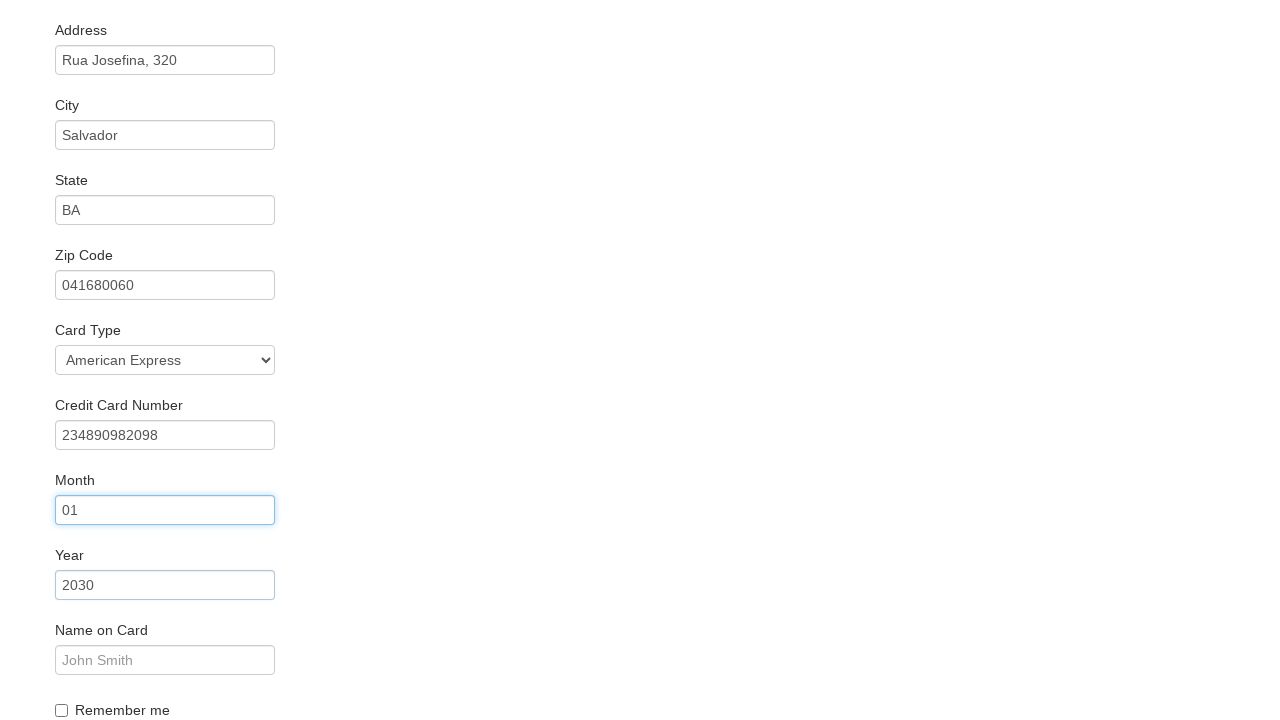

Filled name on card: Fernanda V Bonfat on #nameOnCard
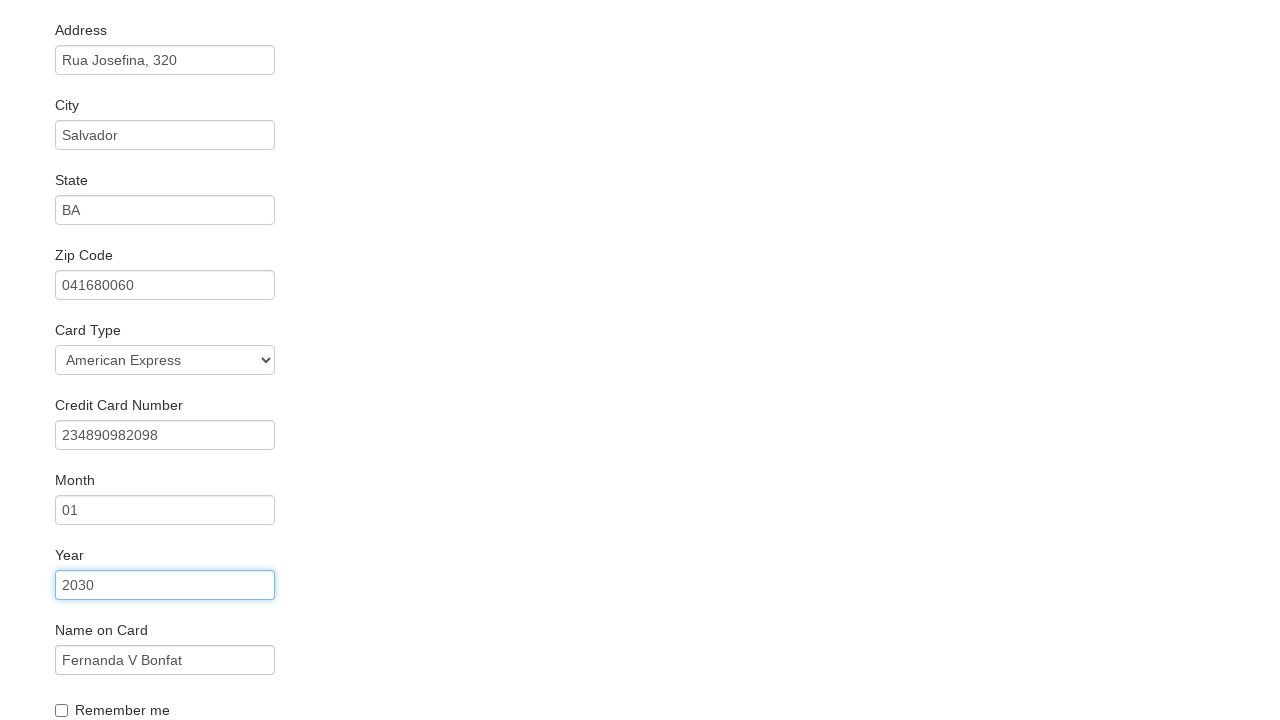

Checked remember me checkbox at (62, 710) on input[name='rememberMe']
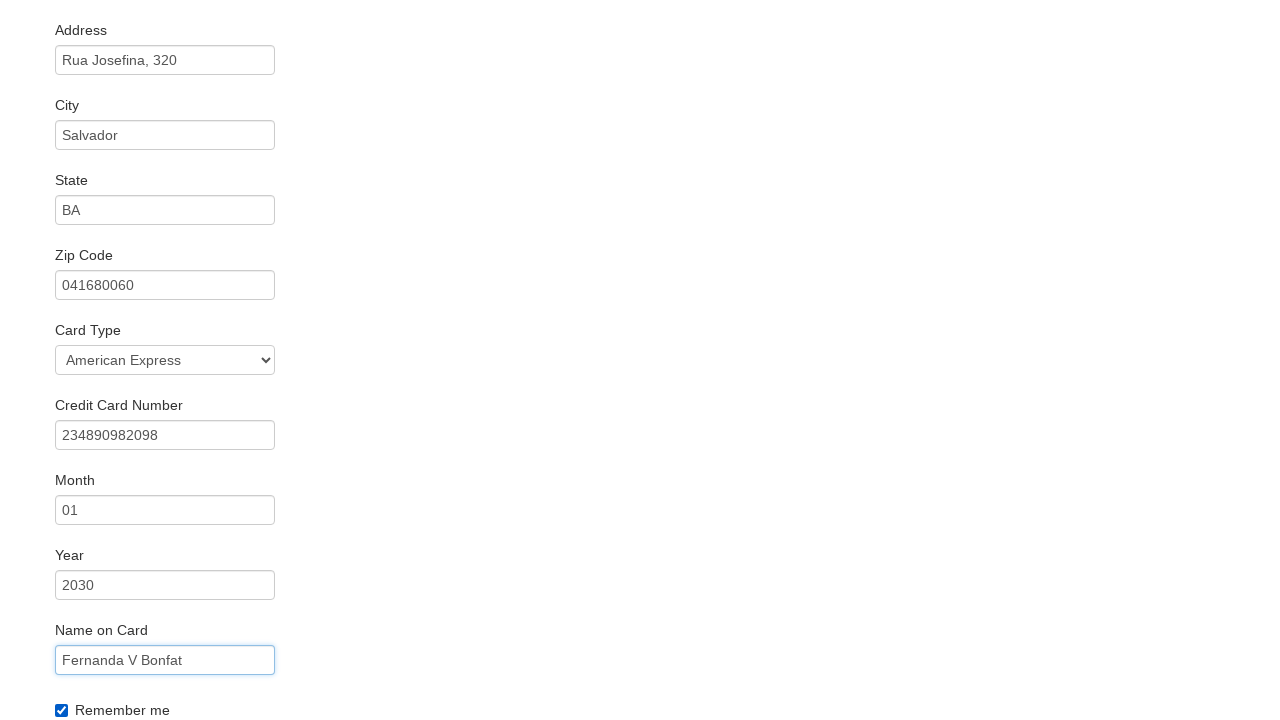

Clicked Purchase Flight button to complete booking at (118, 685) on input[type='submit']
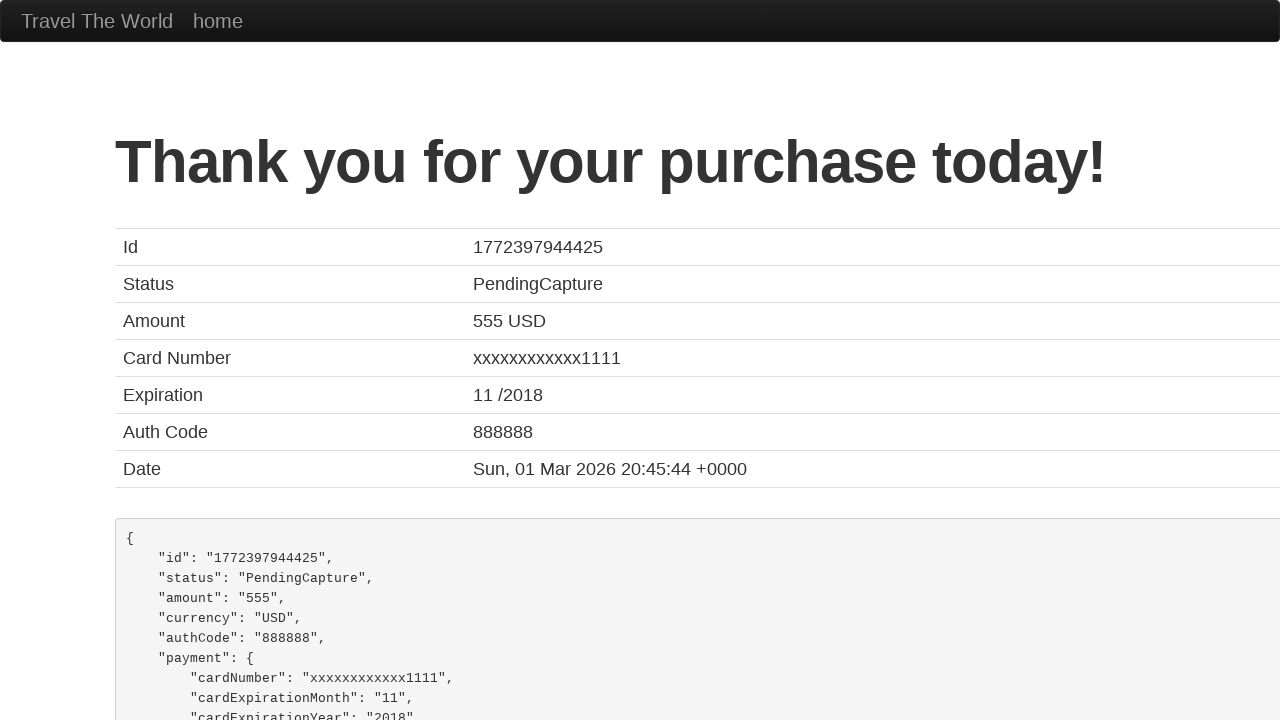

Flight booking confirmation page loaded
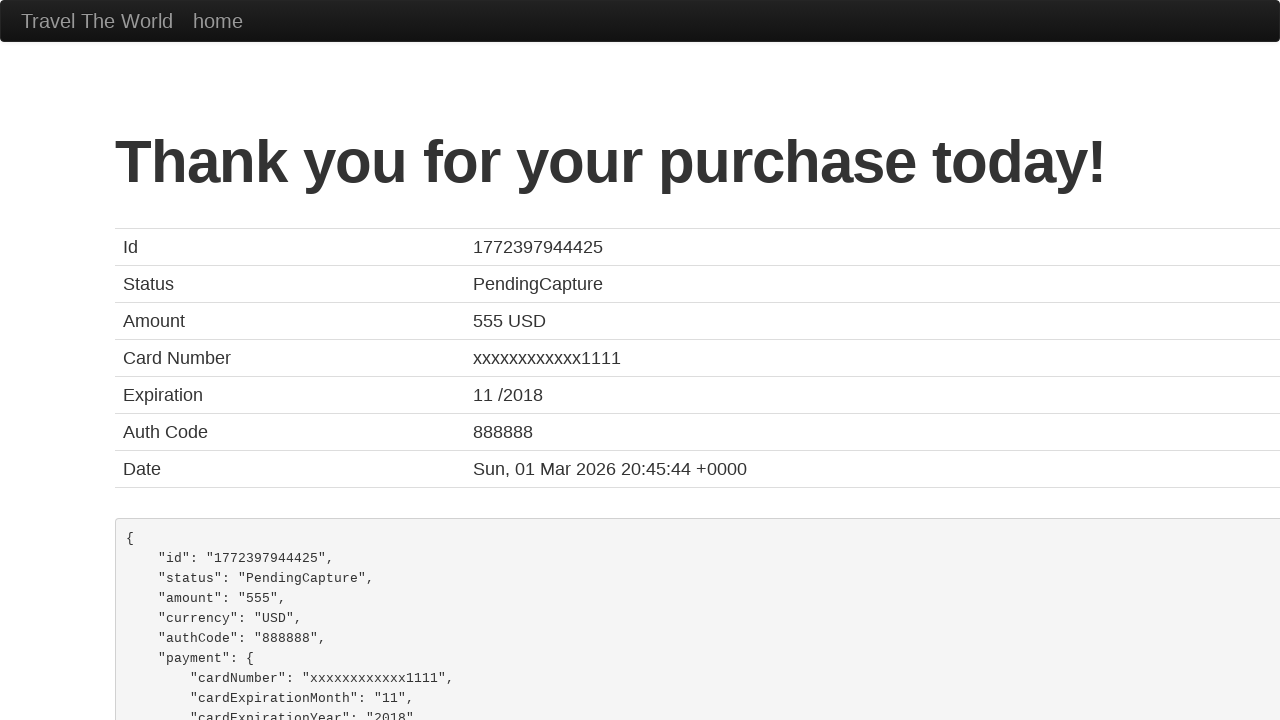

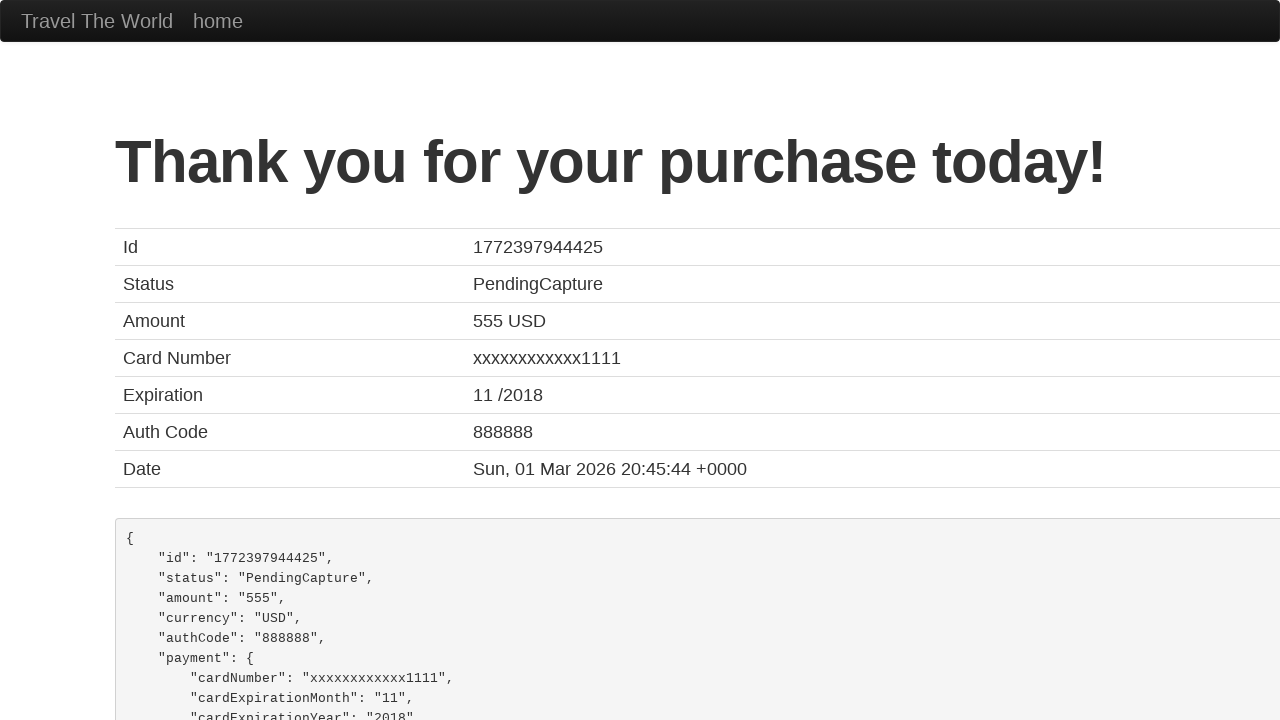